Tests mouse actions on a search input field by performing a double-click followed by a right-click (context click) on the search keyword input element.

Starting URL: https://rahulshettyacademy.com/seleniumPractise/#/

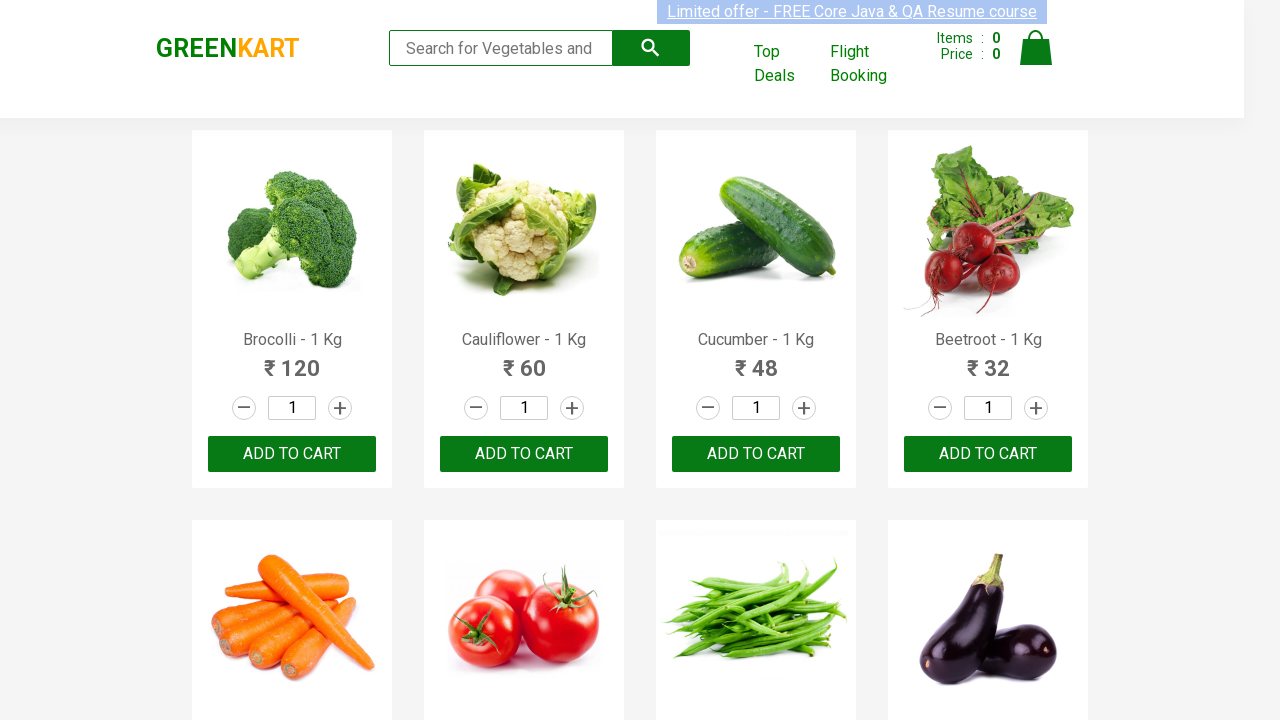

Double-clicked on the search keyword input field at (501, 48) on input.search-keyword
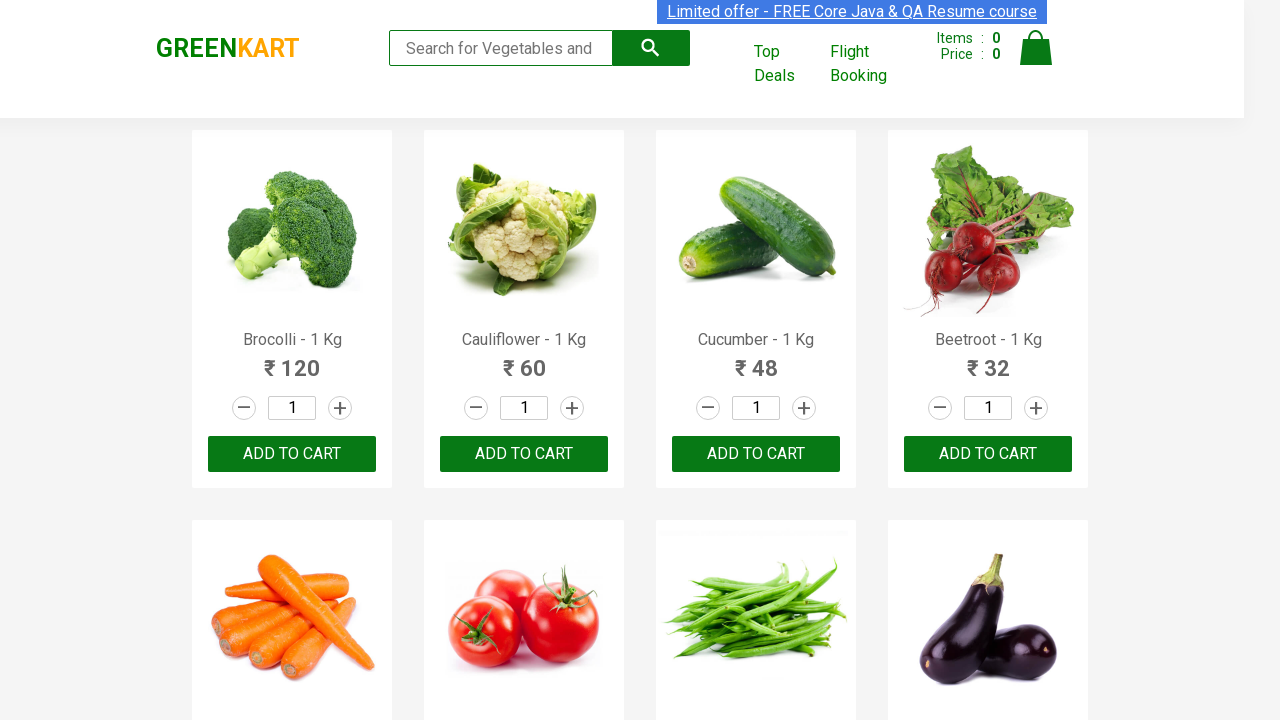

Right-clicked (context clicked) on the search keyword input field at (501, 48) on input.search-keyword
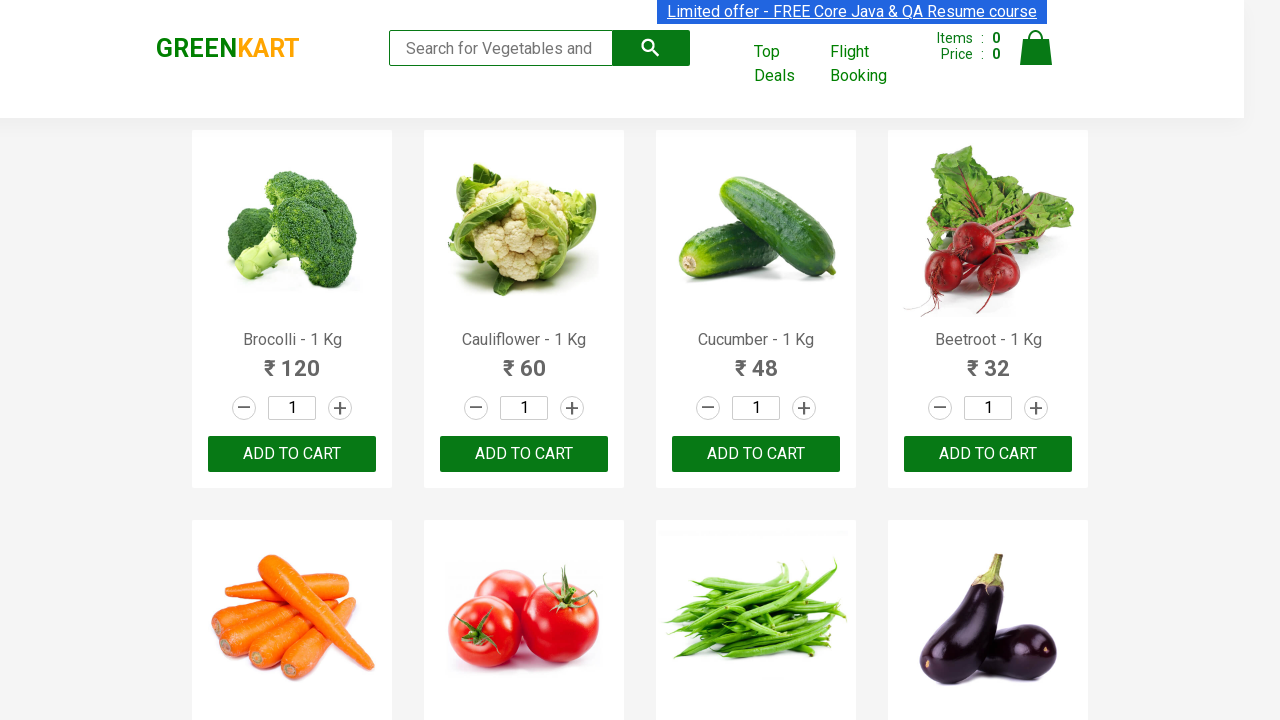

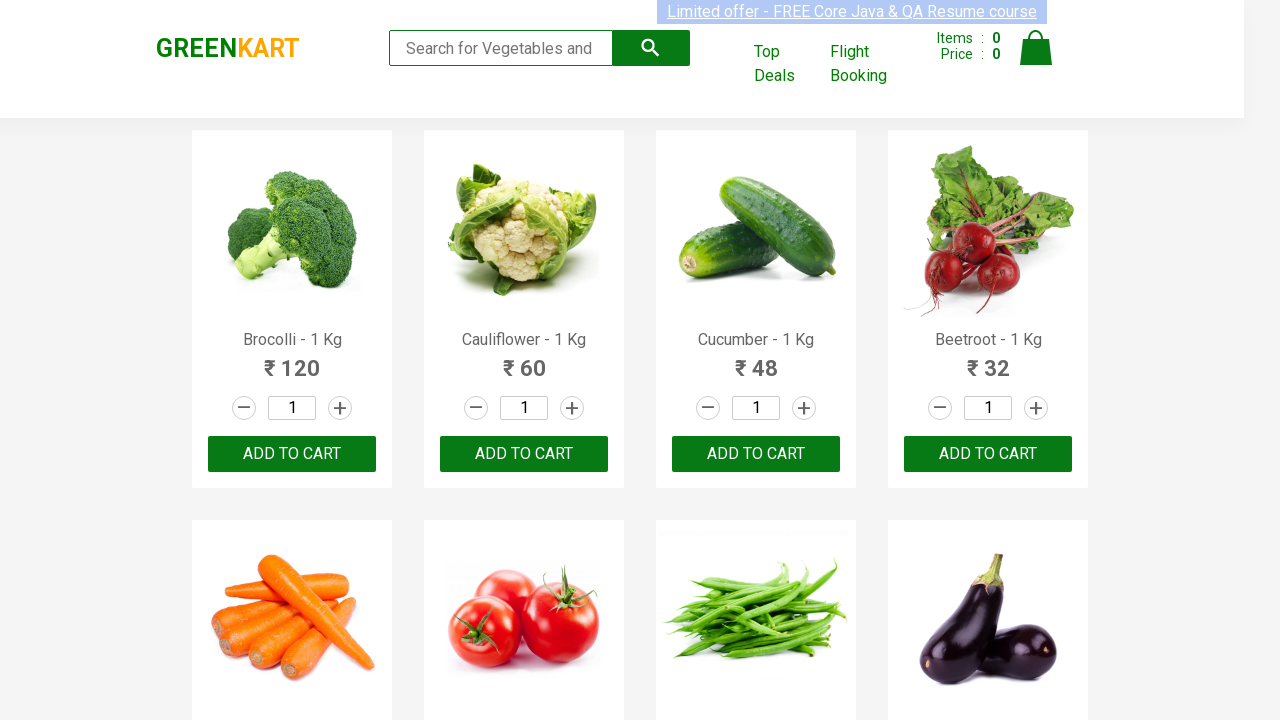